Navigates to a test blog page and selects a gender radio button based on the specified value

Starting URL: https://only-testing-blog.blogspot.com/2013/09/test.html

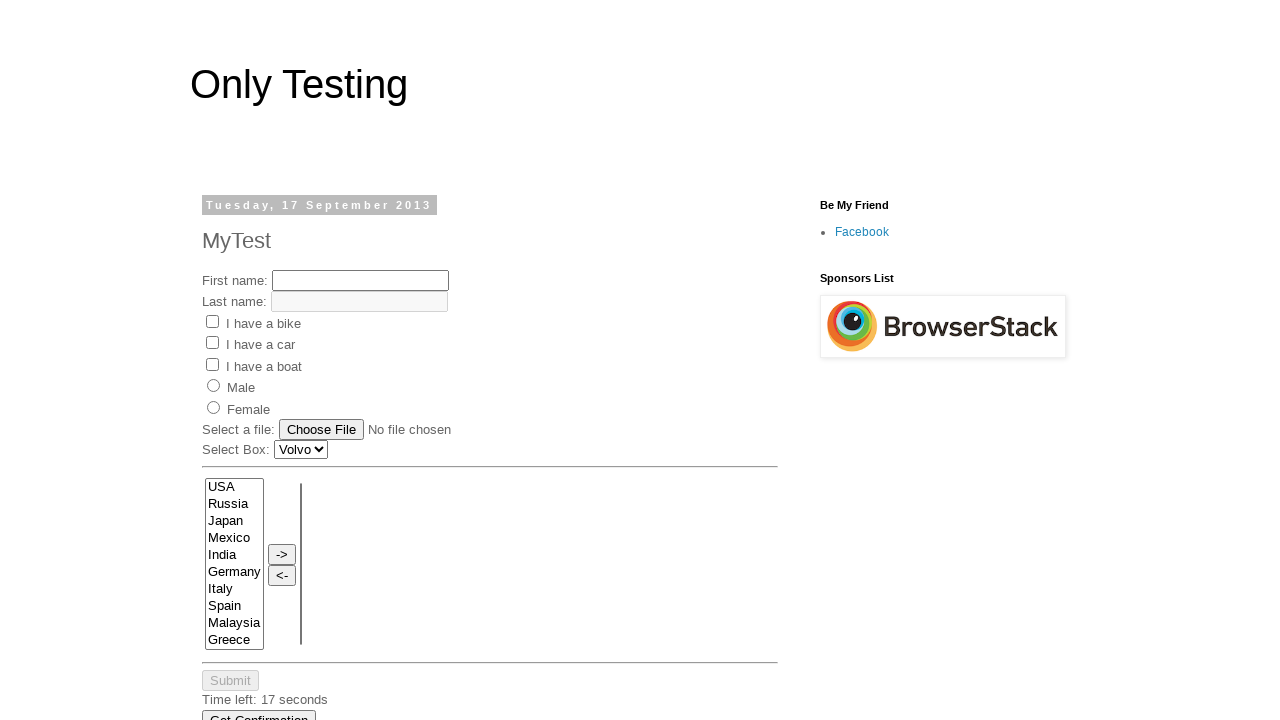

Navigated to test blog page
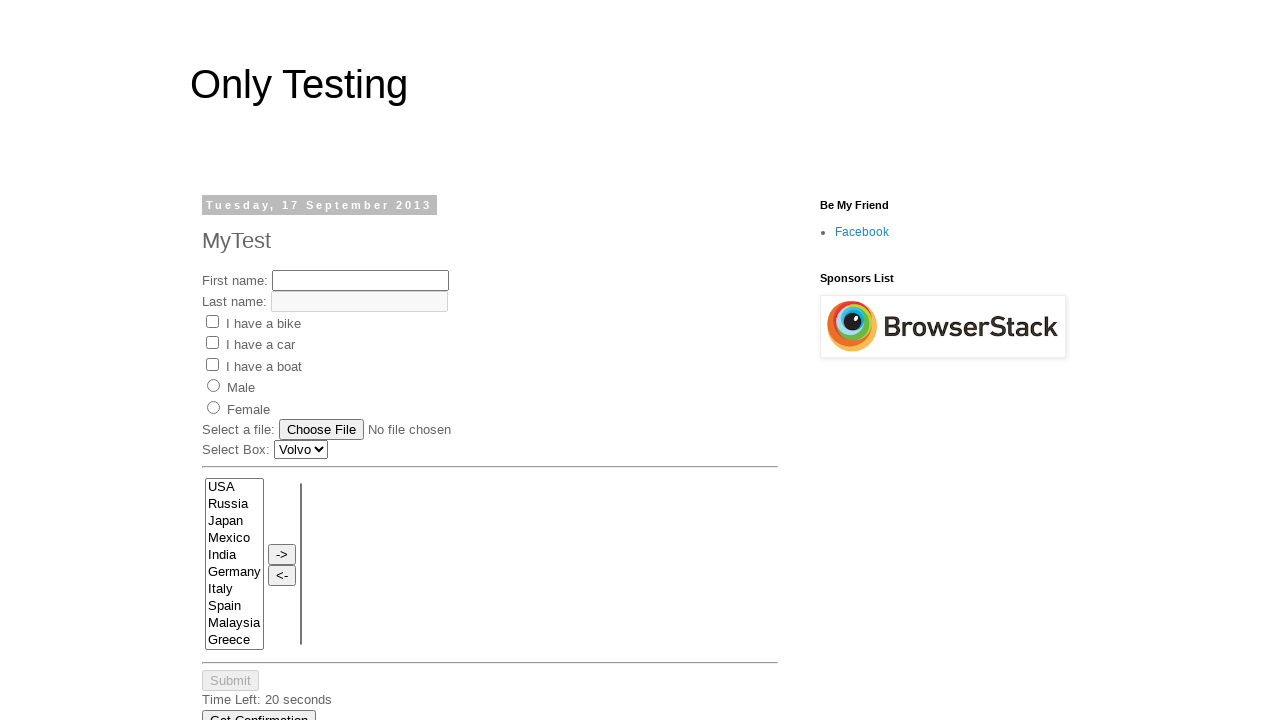

Located all gender radio button inputs
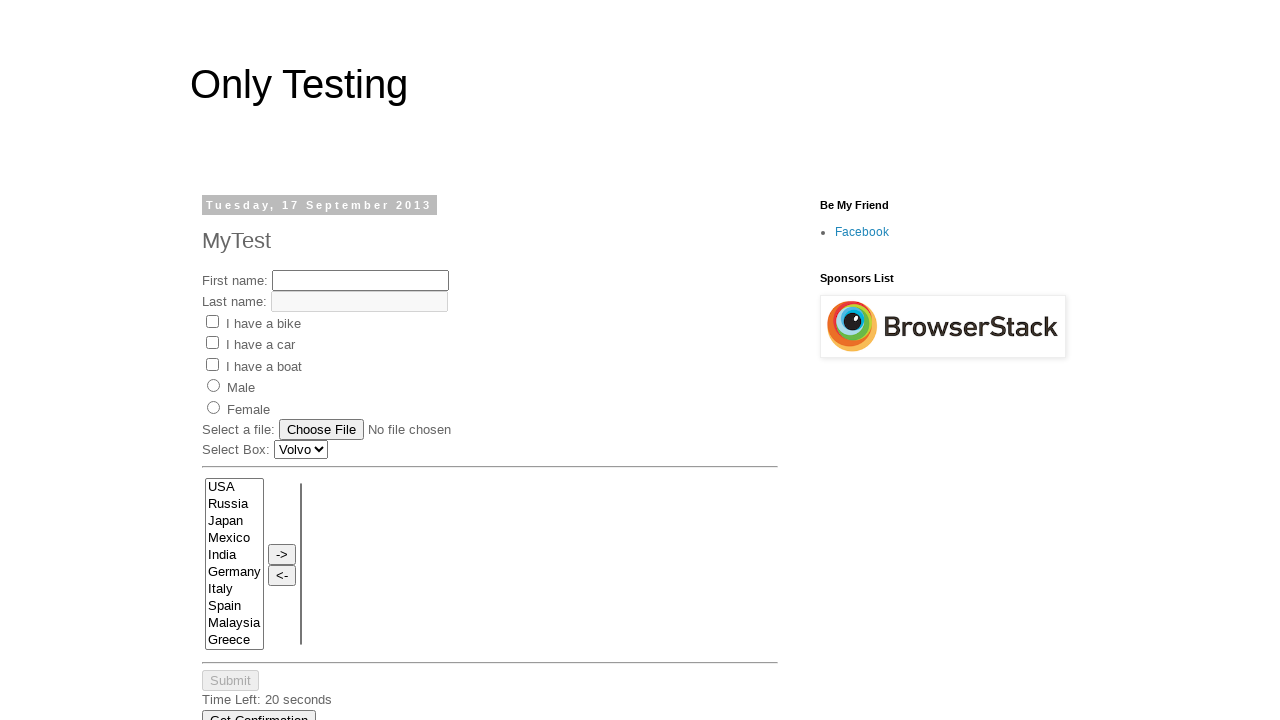

Clicked male gender radio button at (214, 386) on input[name='gender'] >> nth=0
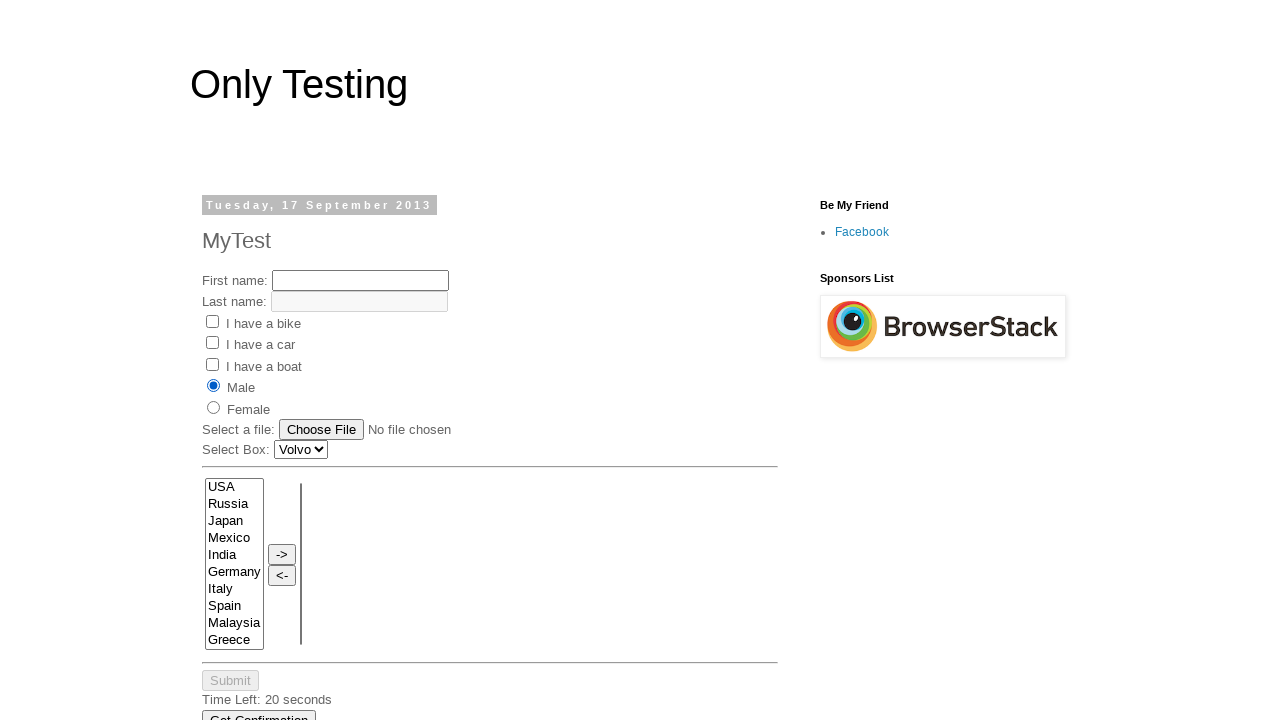

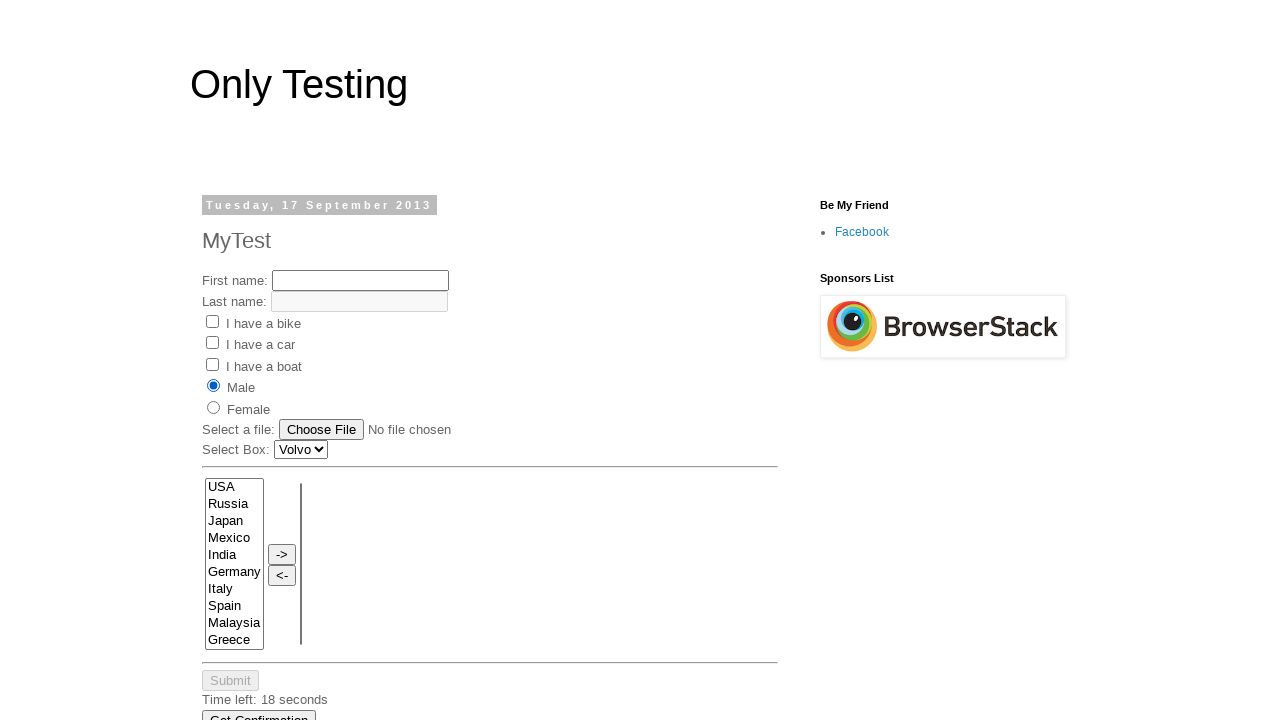